Navigates to Demo Tables page and verifies manager ID column is accessible in the second table

Starting URL: http://automationbykrishna.com/

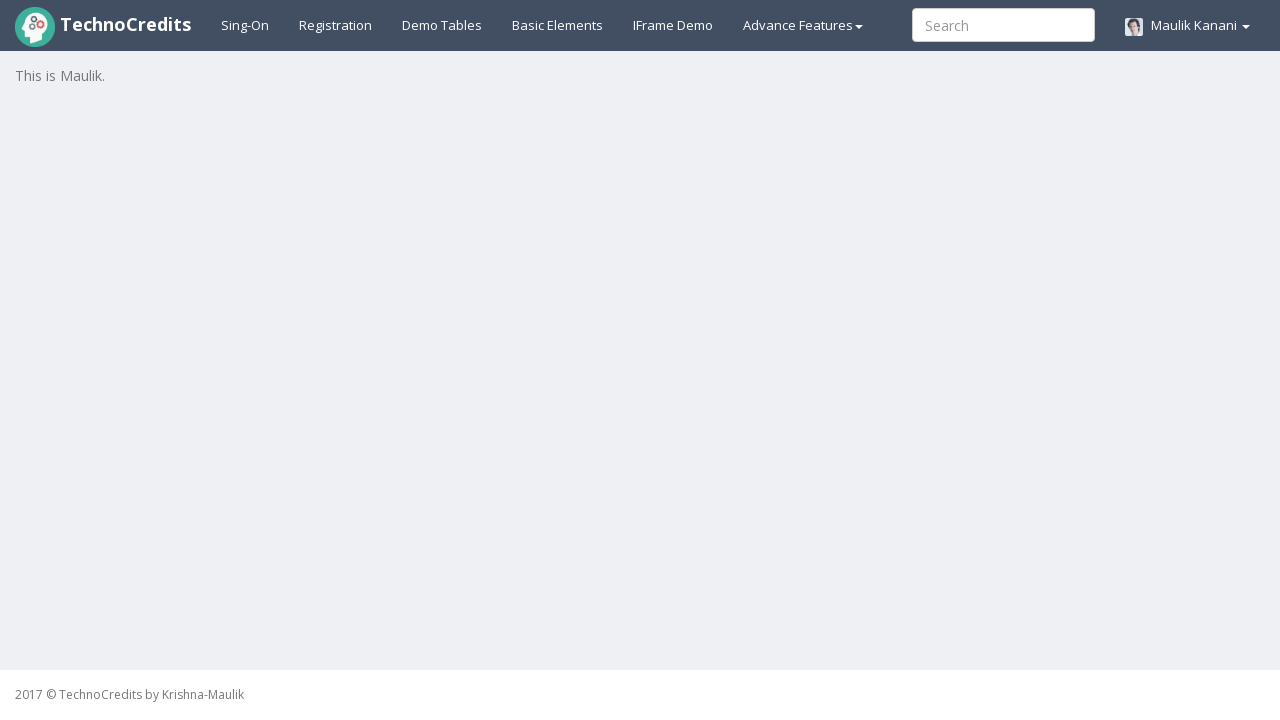

Navigated to automationbykrishna.com homepage
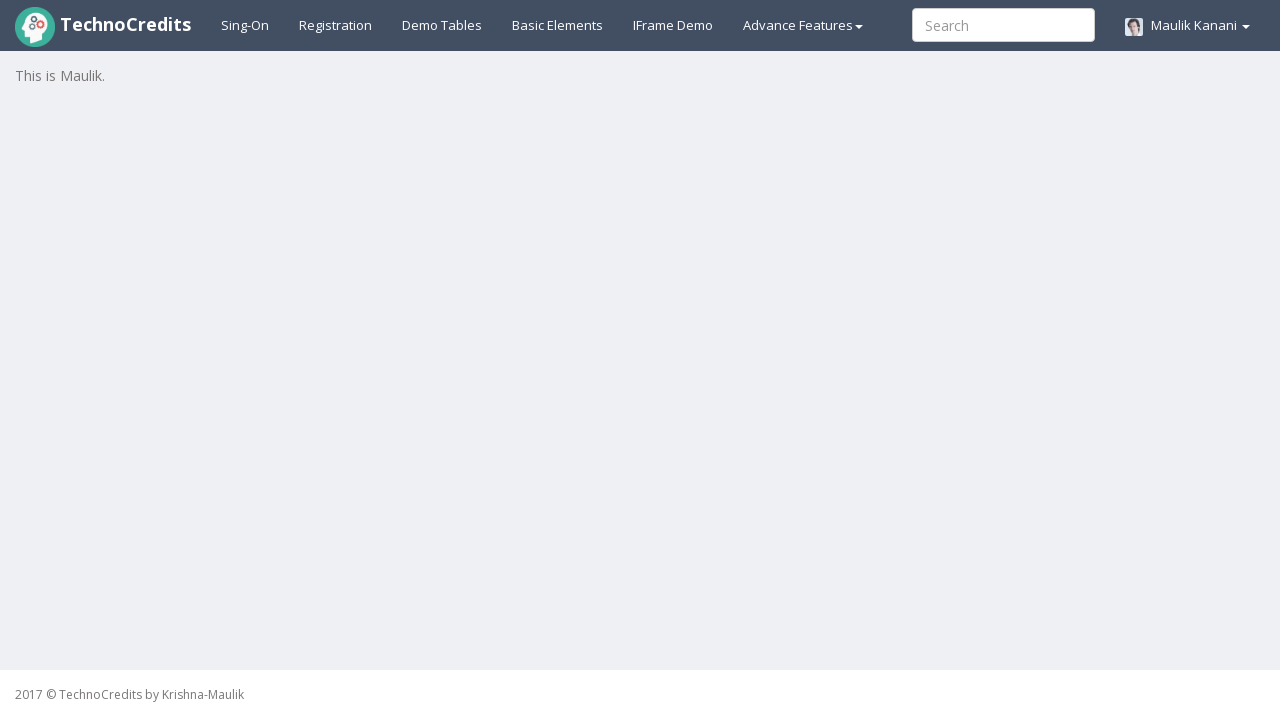

Clicked on Demo Tables link at (442, 25) on text=Demo Tables
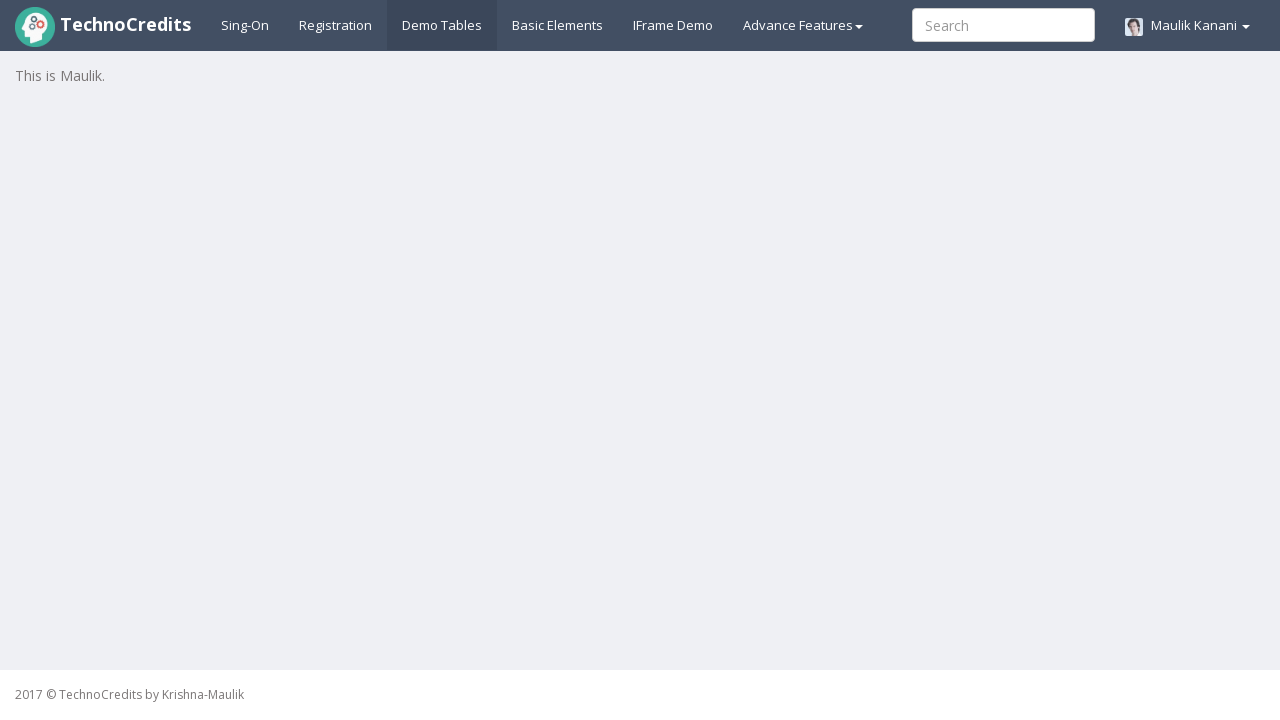

Demo Tables page loaded and second table is visible
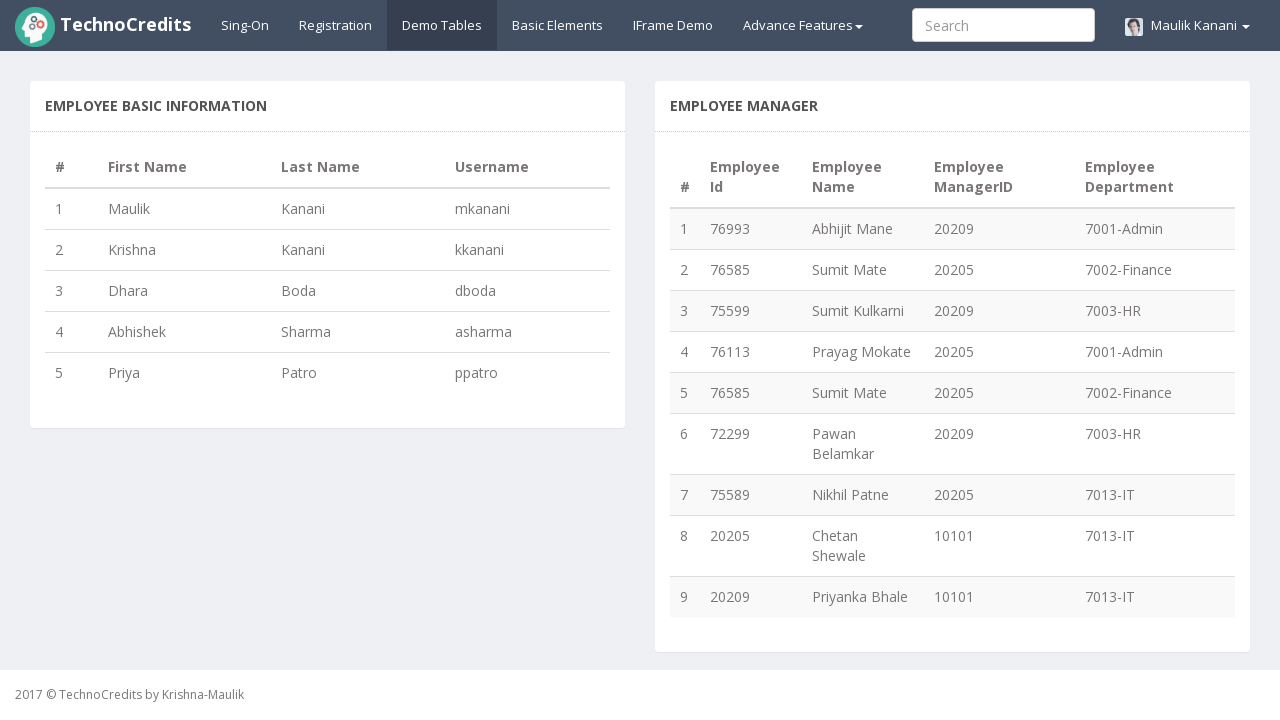

Verified that manager ID column (4th column) in second table is accessible
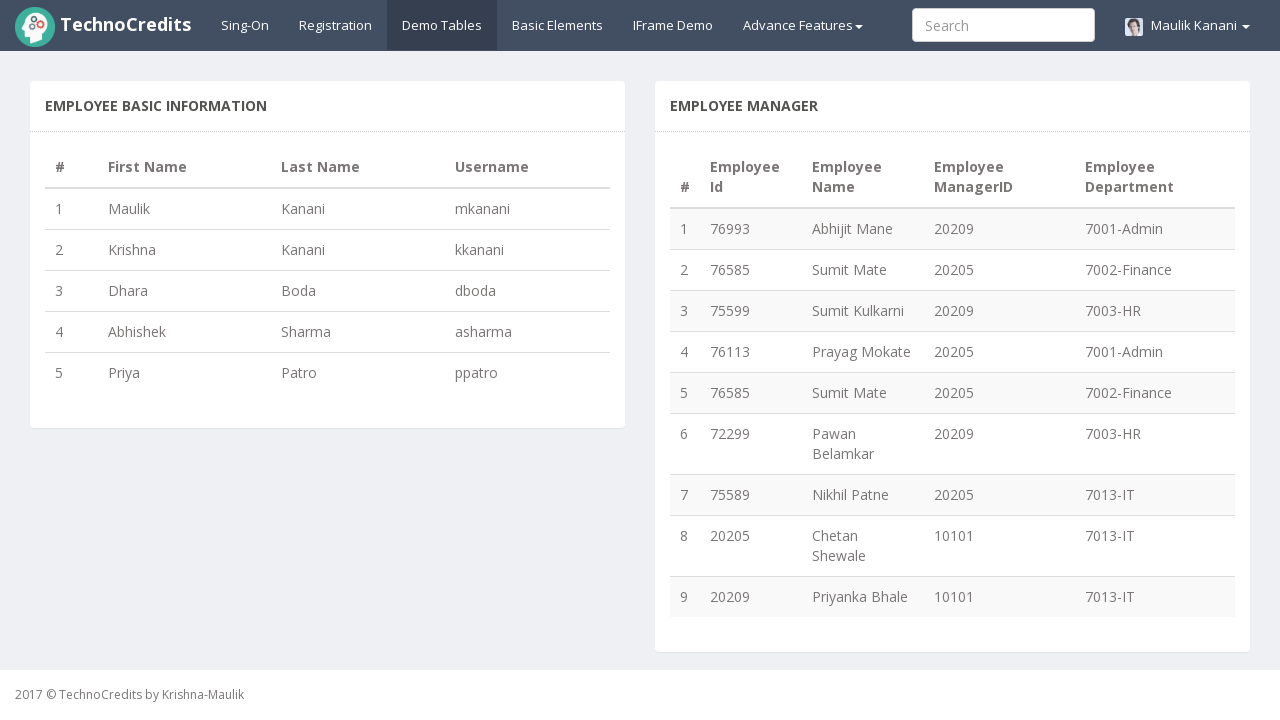

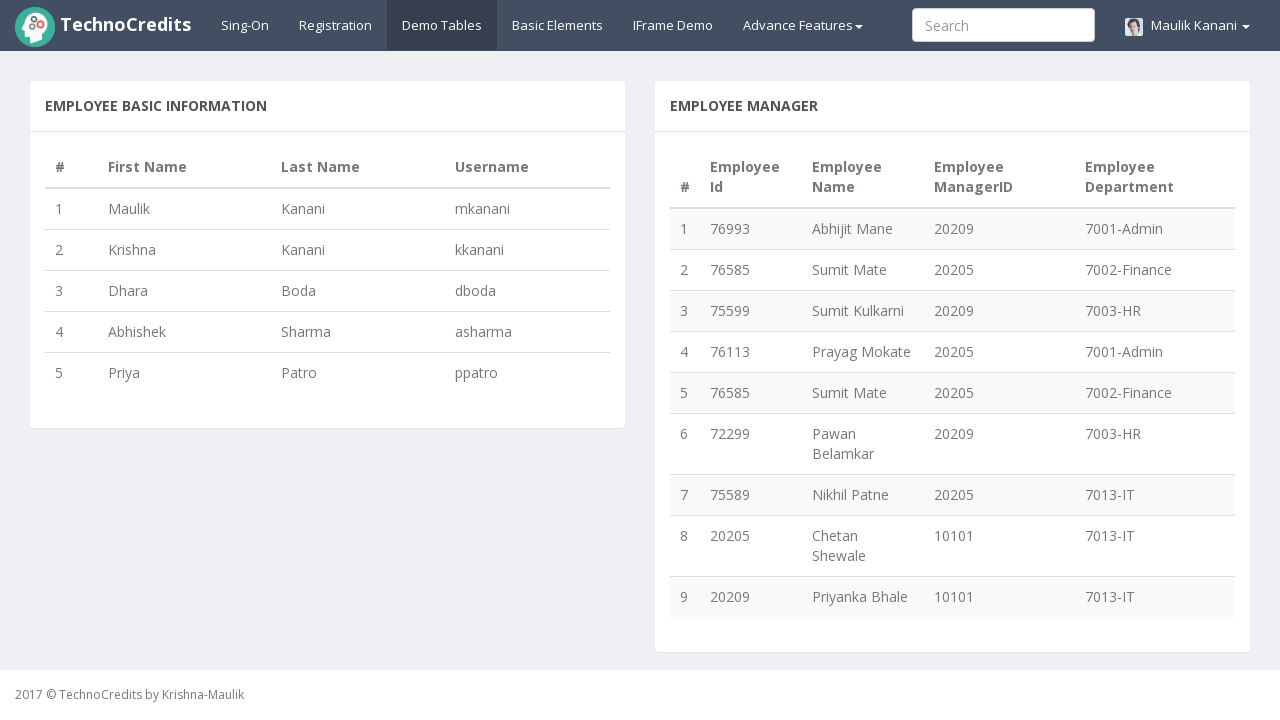